Tests browser back button navigation between filter views

Starting URL: https://demo.playwright.dev/todomvc

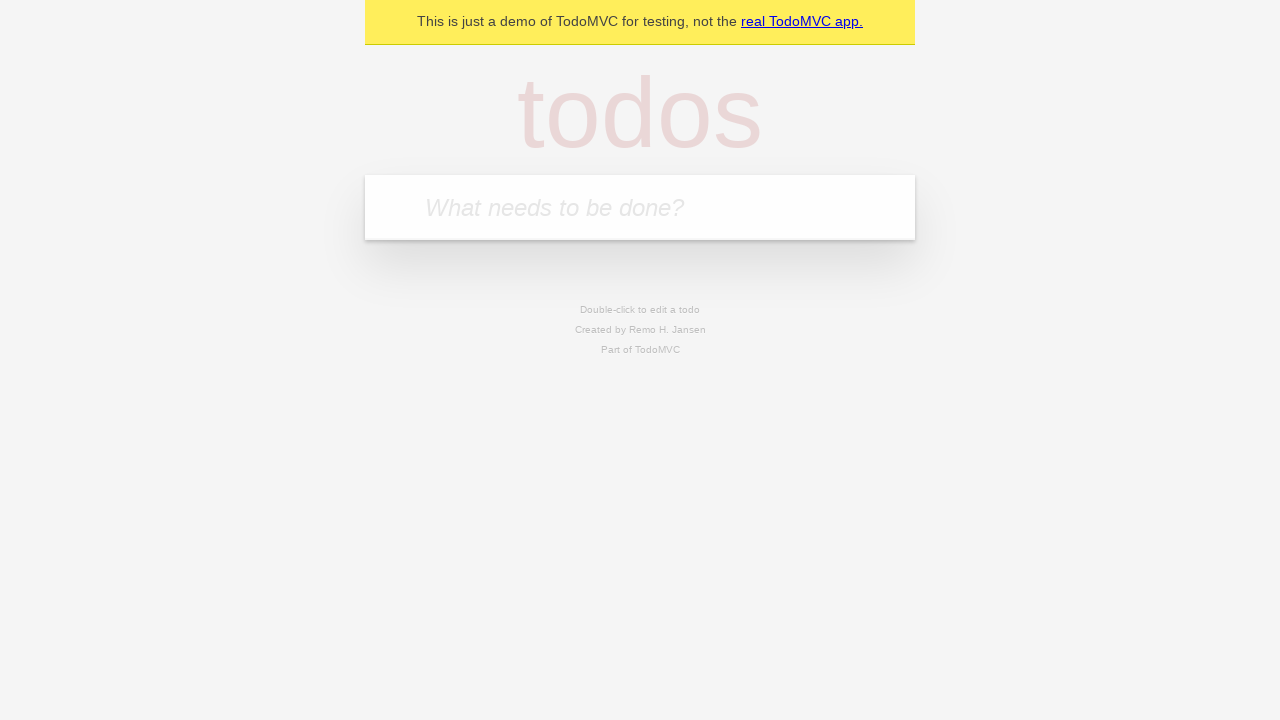

Filled new todo field with 'buy some cheese' on internal:attr=[placeholder="What needs to be done?"i]
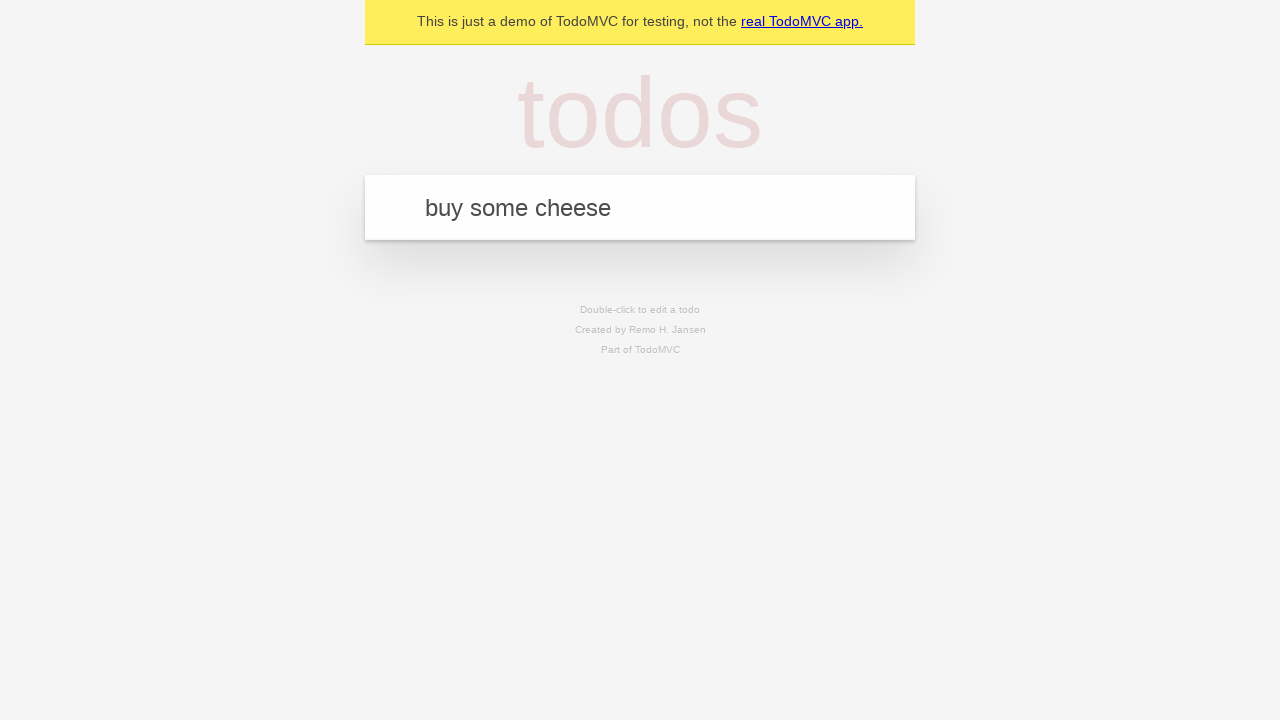

Pressed Enter to create todo 'buy some cheese' on internal:attr=[placeholder="What needs to be done?"i]
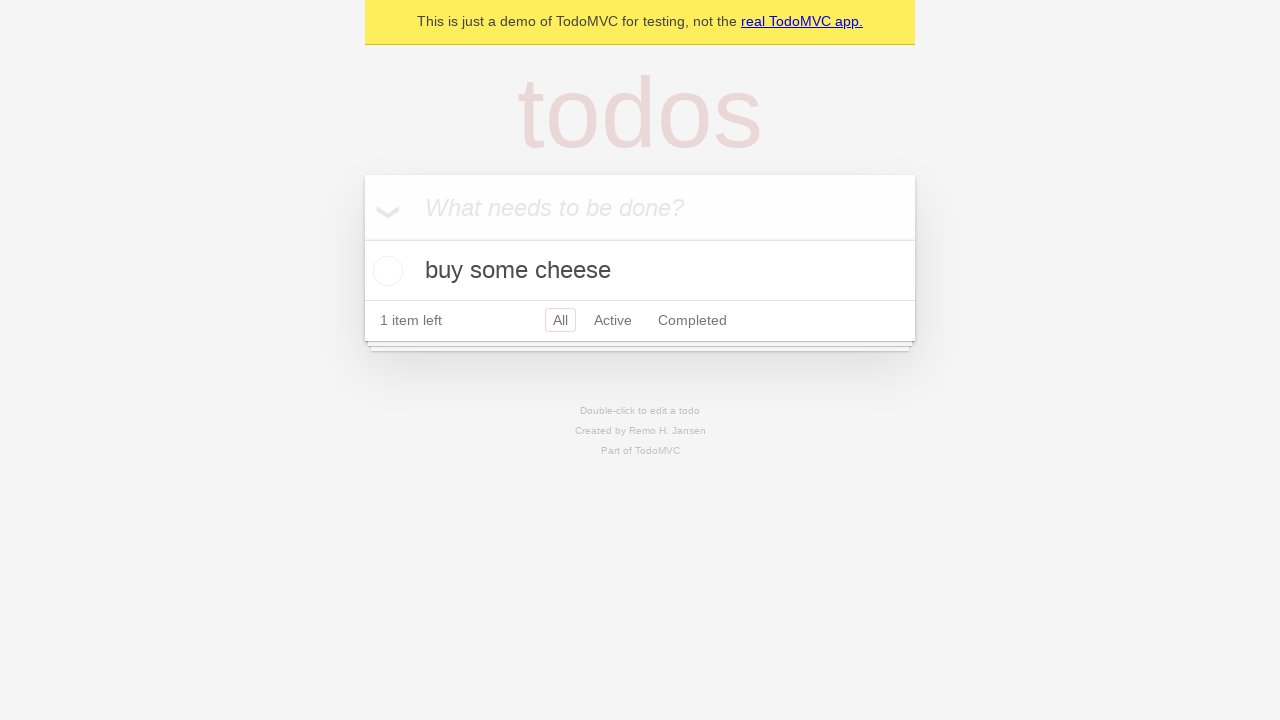

Filled new todo field with 'feed the cat' on internal:attr=[placeholder="What needs to be done?"i]
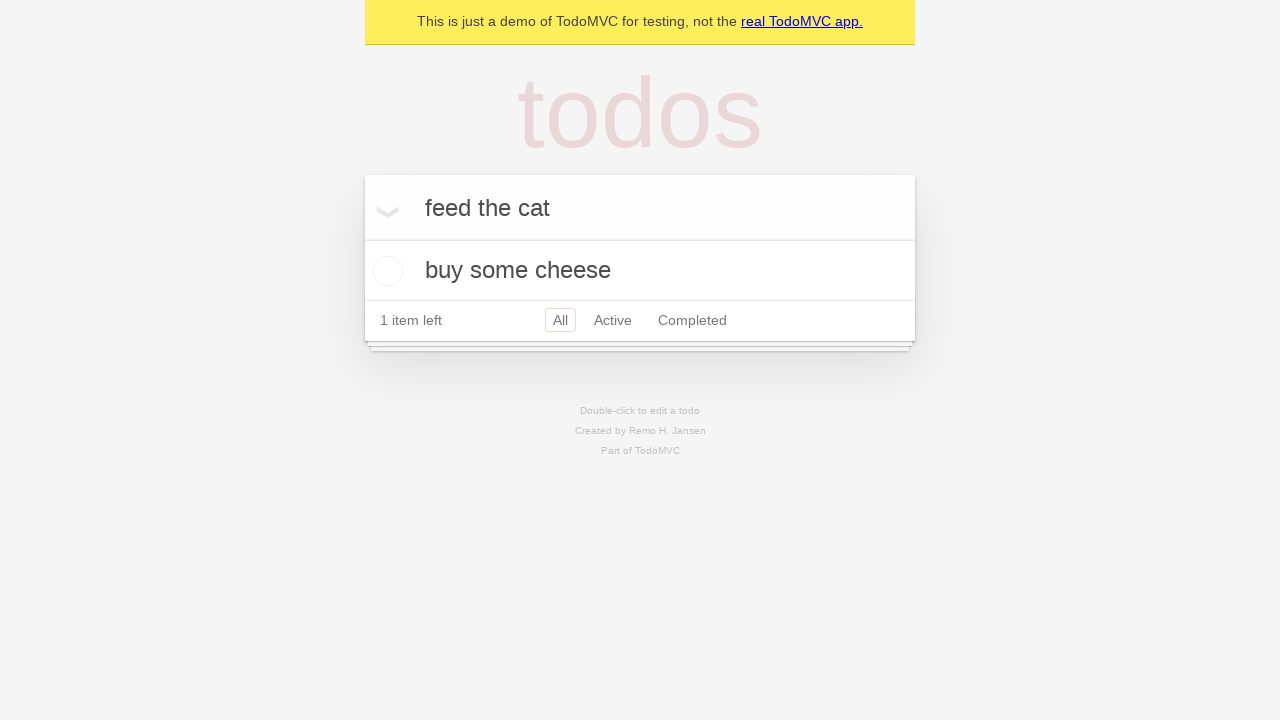

Pressed Enter to create todo 'feed the cat' on internal:attr=[placeholder="What needs to be done?"i]
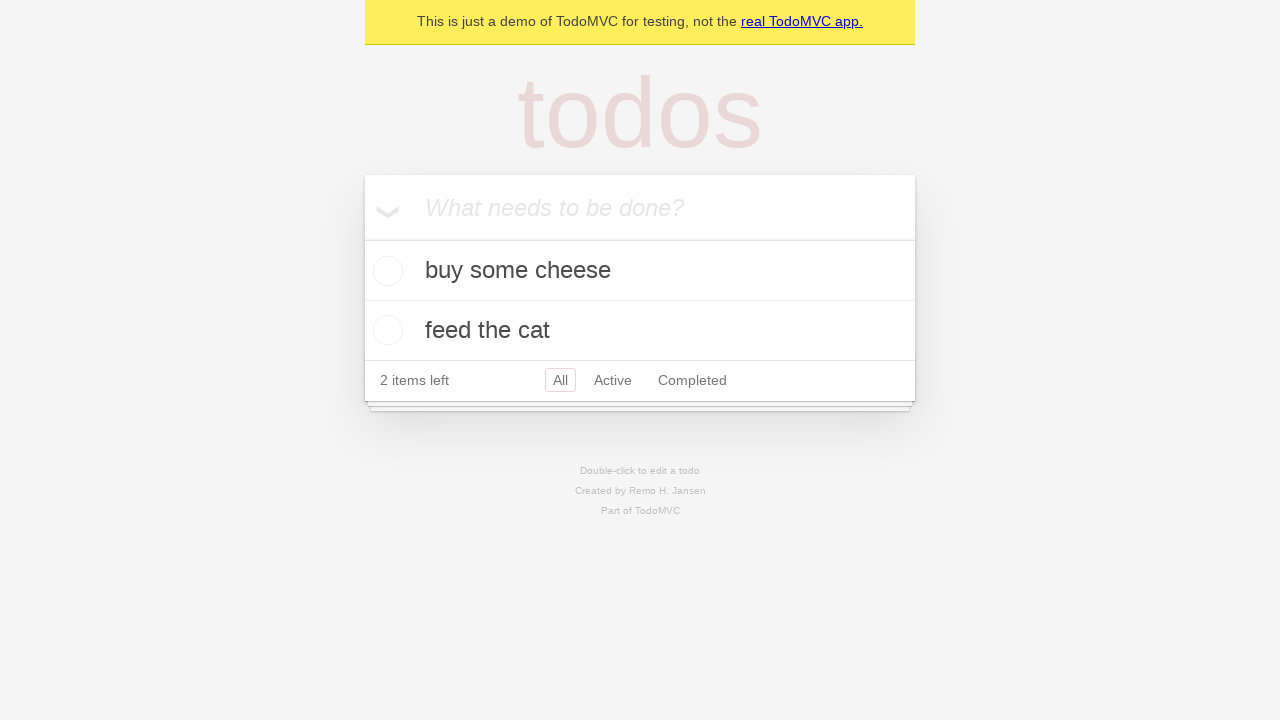

Filled new todo field with 'book a doctors appointment' on internal:attr=[placeholder="What needs to be done?"i]
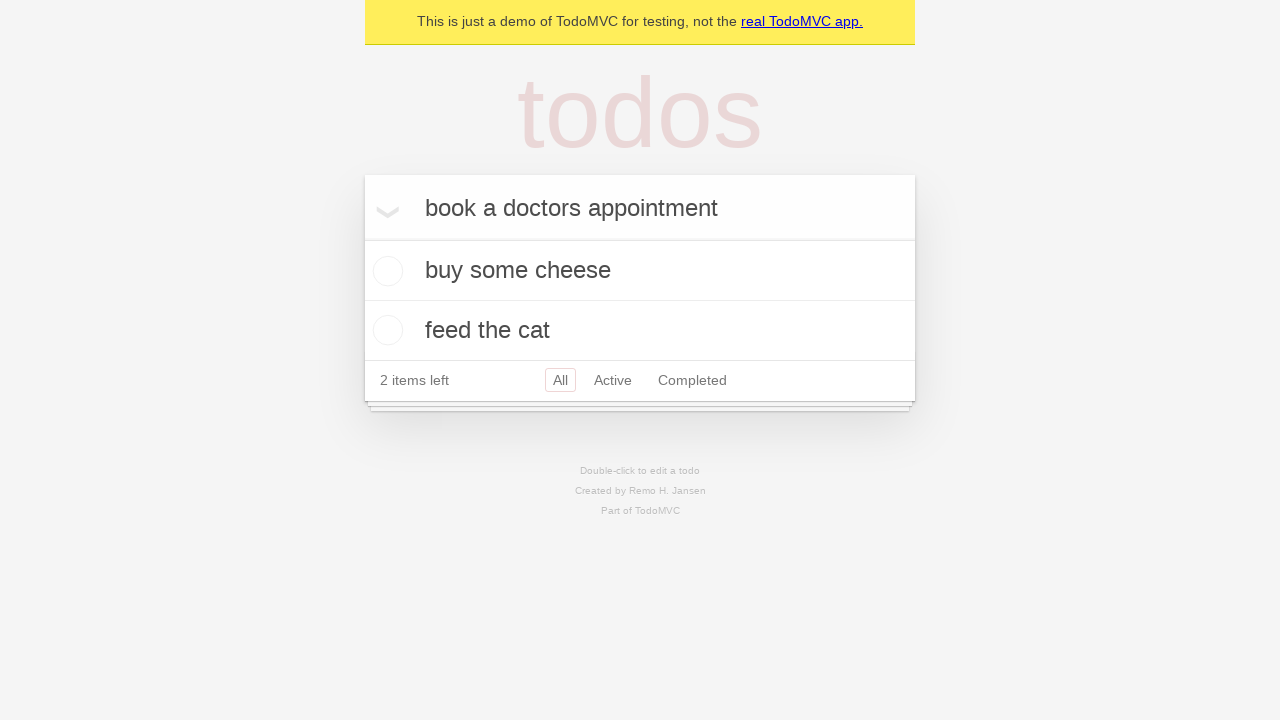

Pressed Enter to create todo 'book a doctors appointment' on internal:attr=[placeholder="What needs to be done?"i]
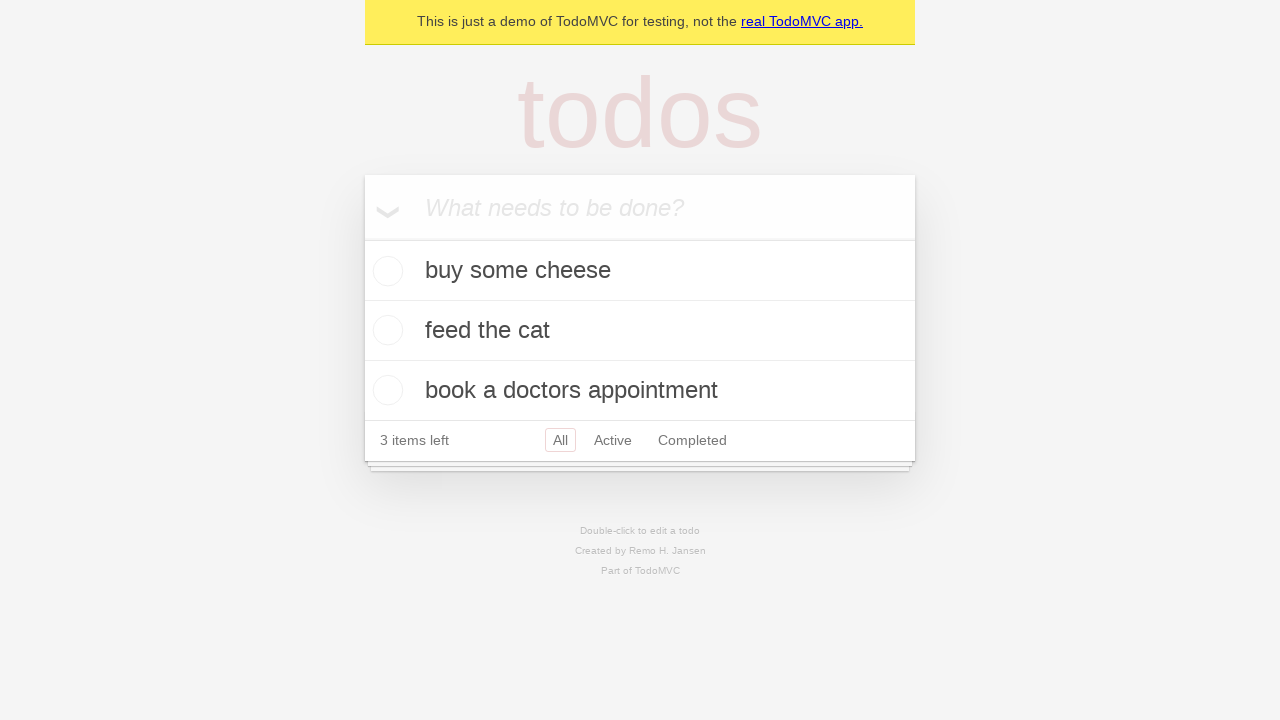

Waited for todo items to load
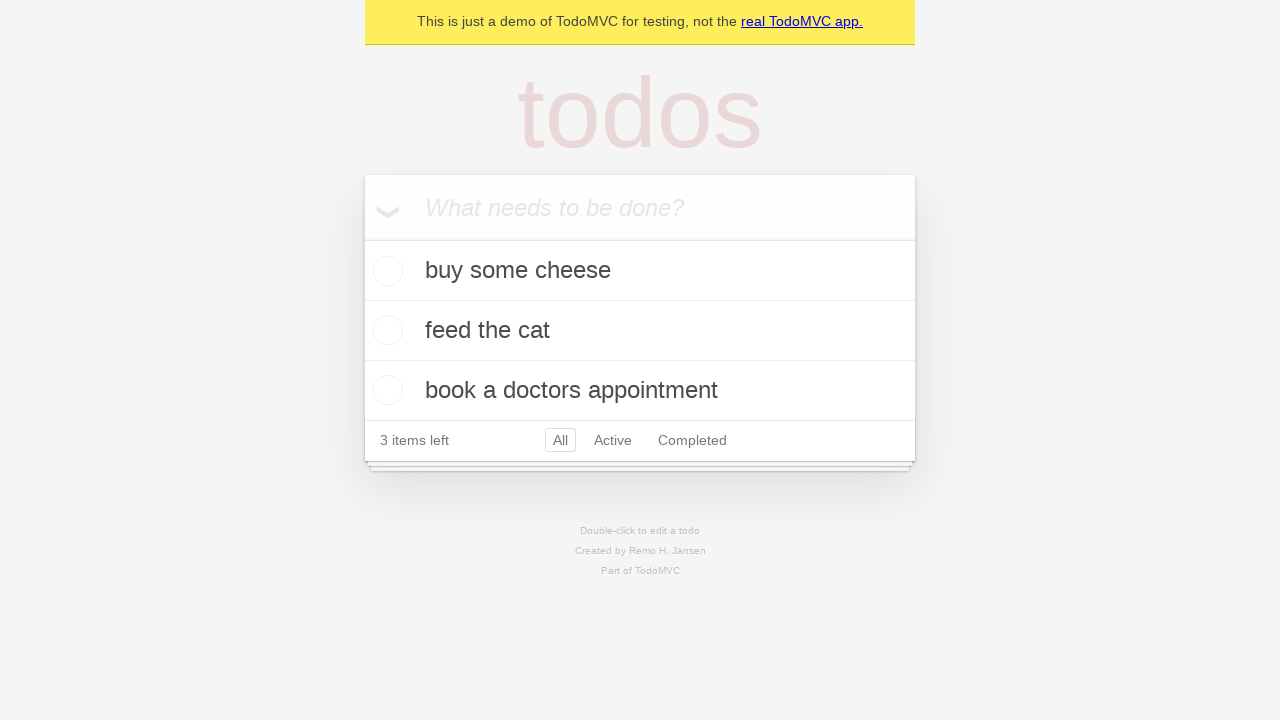

Checked the second todo item checkbox at (385, 330) on internal:testid=[data-testid="todo-item"s] >> nth=1 >> internal:role=checkbox
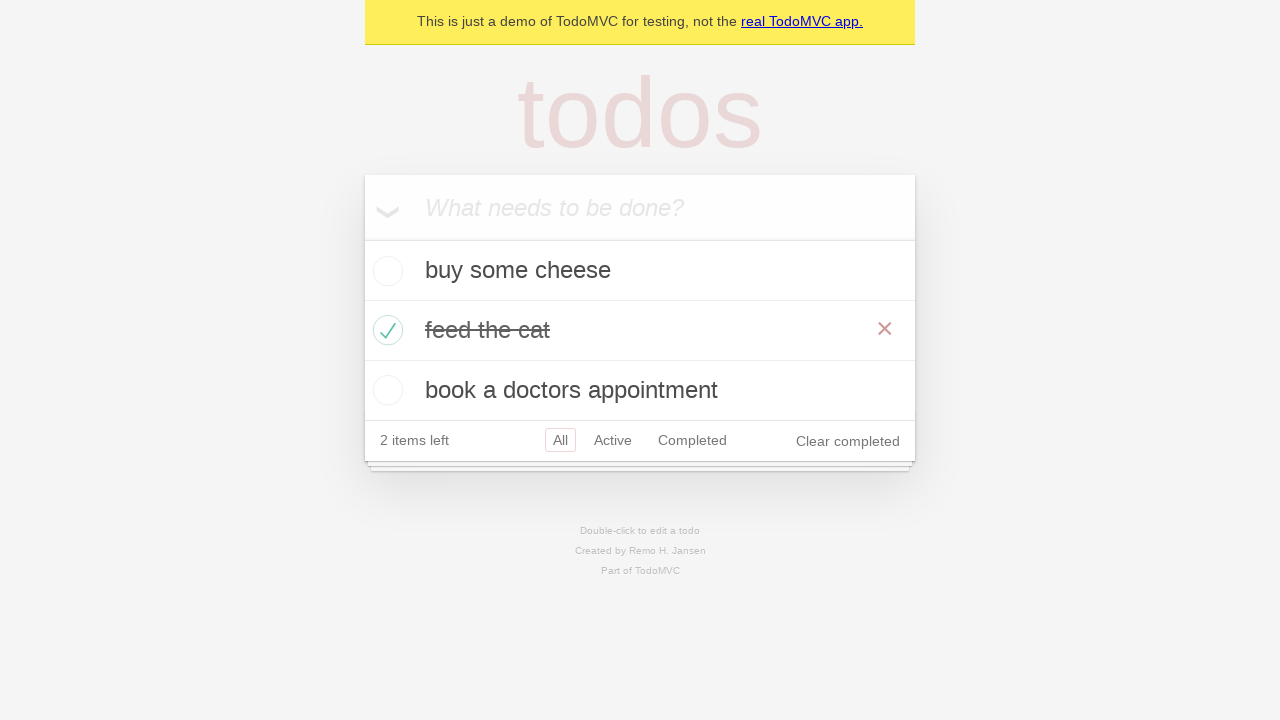

Clicked 'All' filter link at (560, 440) on internal:role=link[name="All"i]
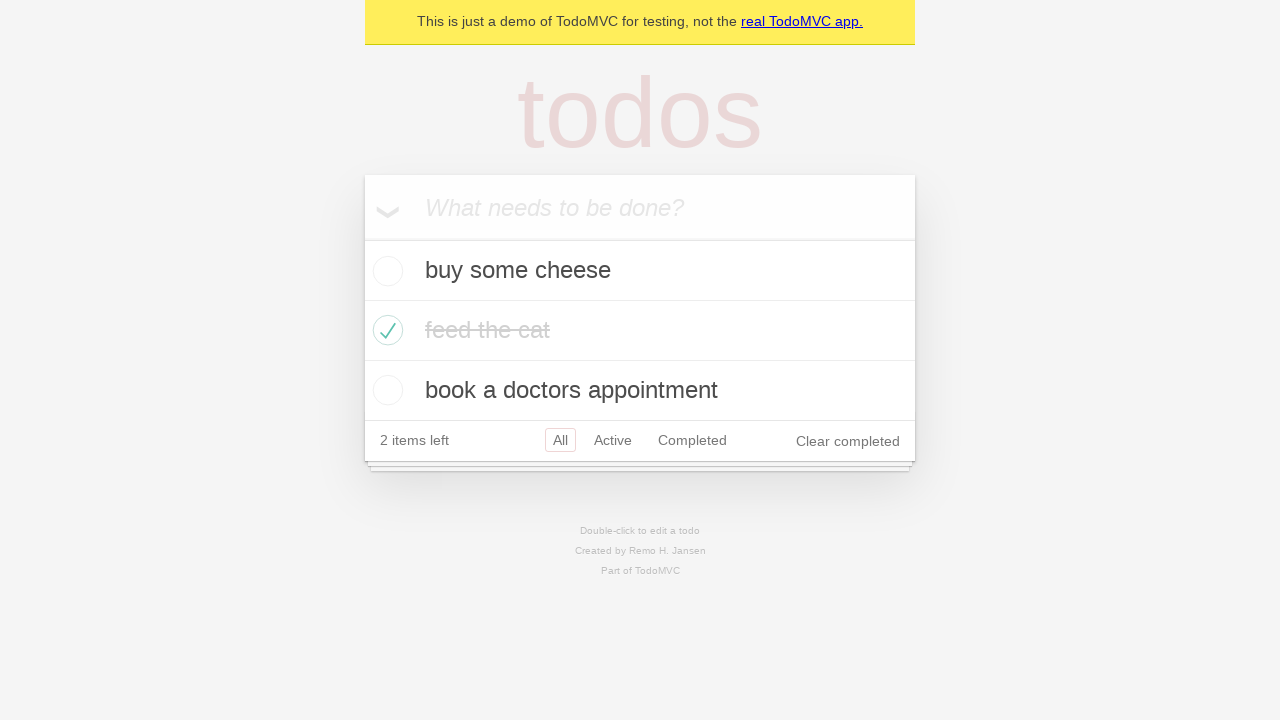

Clicked 'Active' filter link at (613, 440) on internal:role=link[name="Active"i]
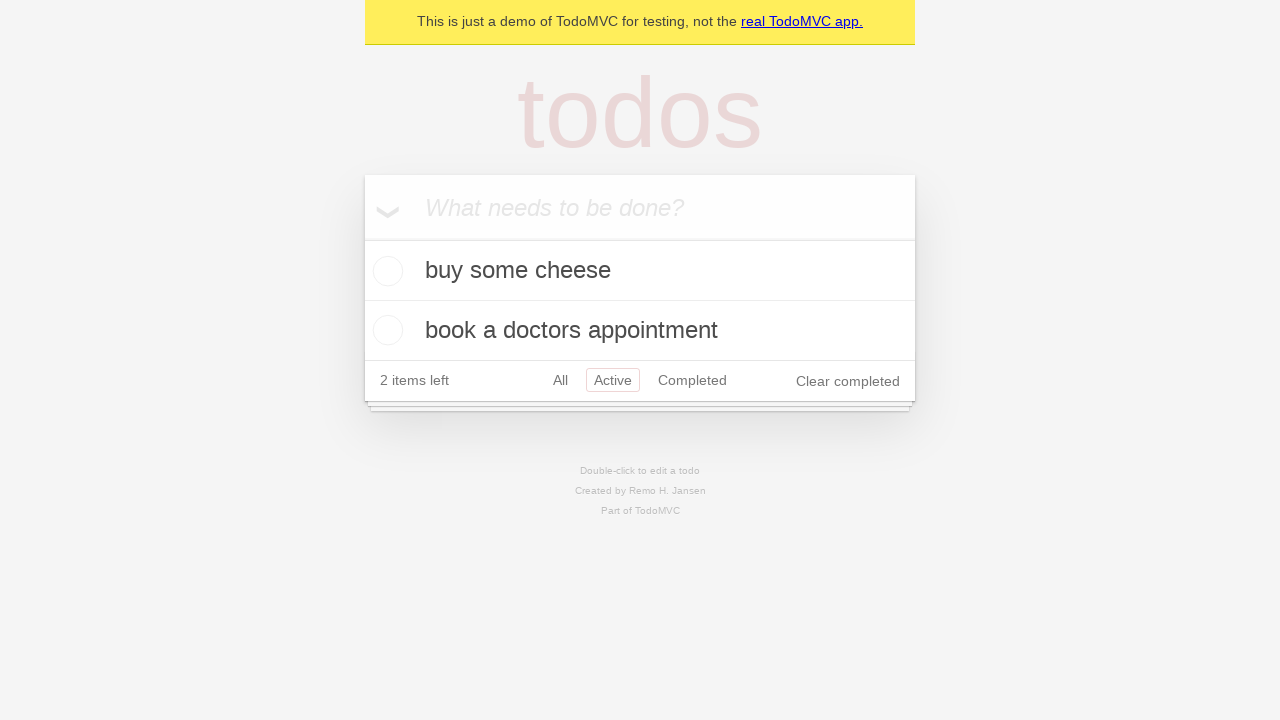

Clicked 'Completed' filter link at (692, 380) on internal:role=link[name="Completed"i]
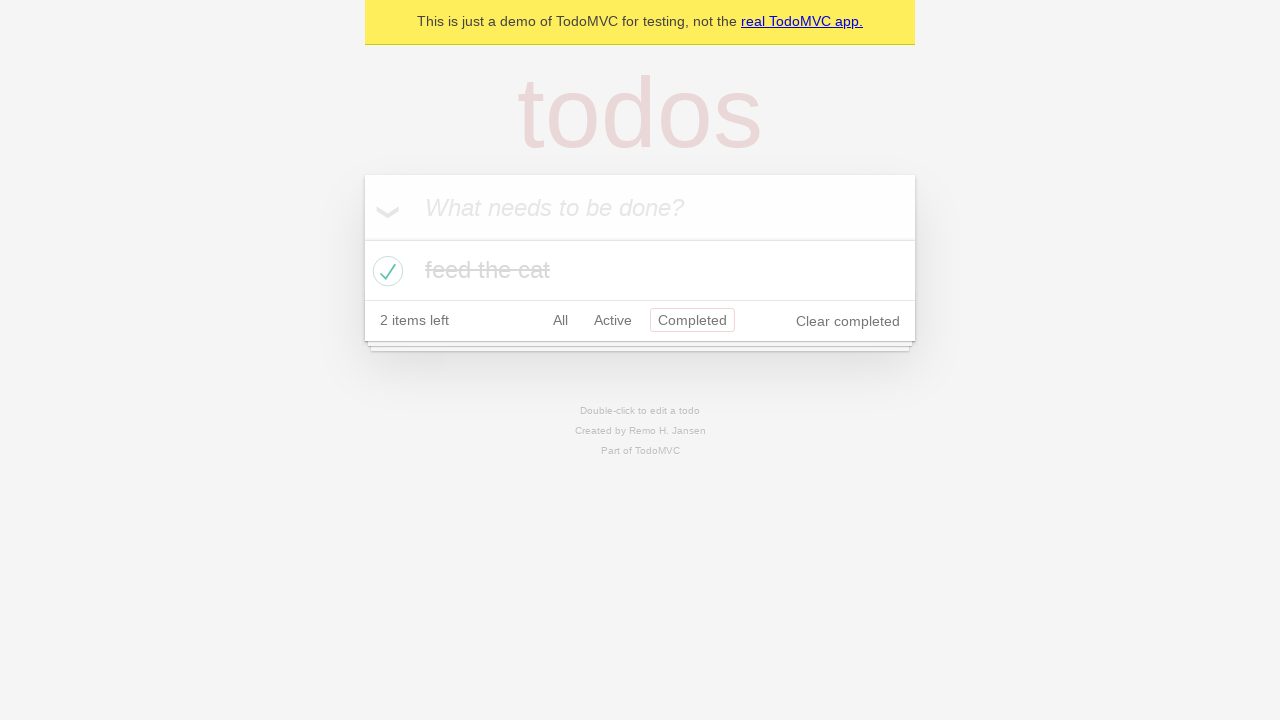

Navigated back from Completed filter to Active filter
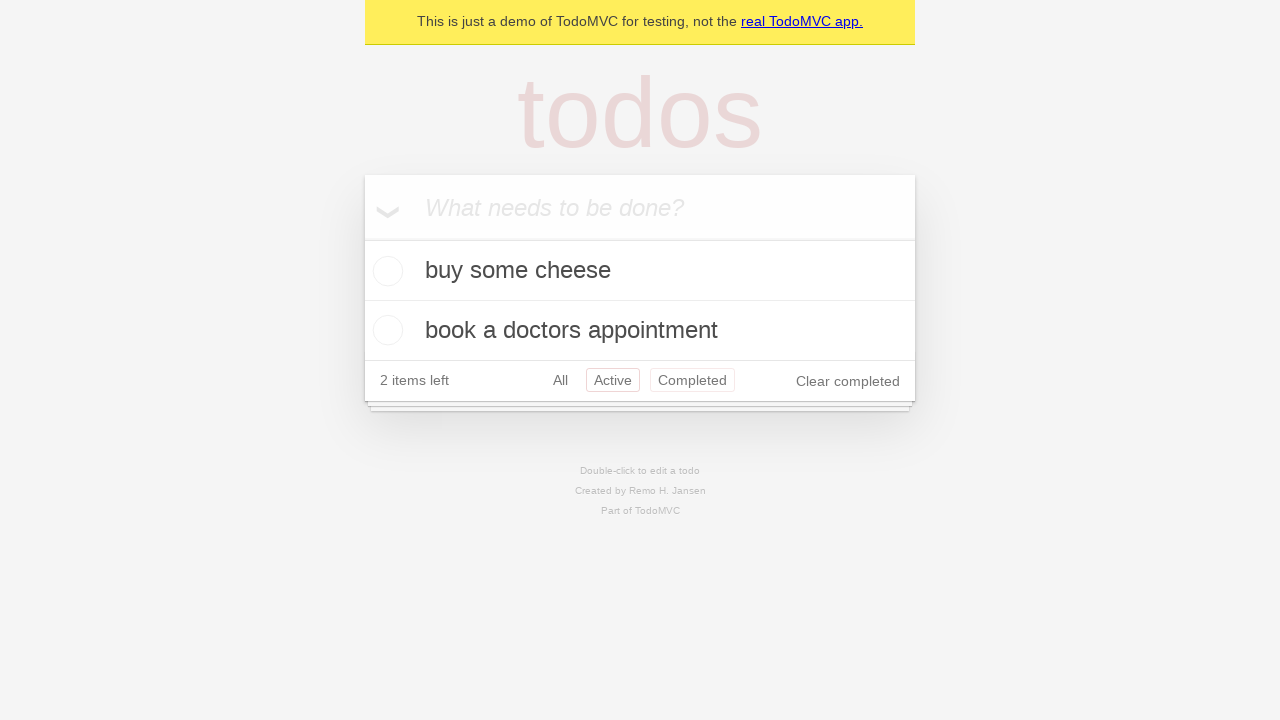

Navigated back from Active filter to All filter
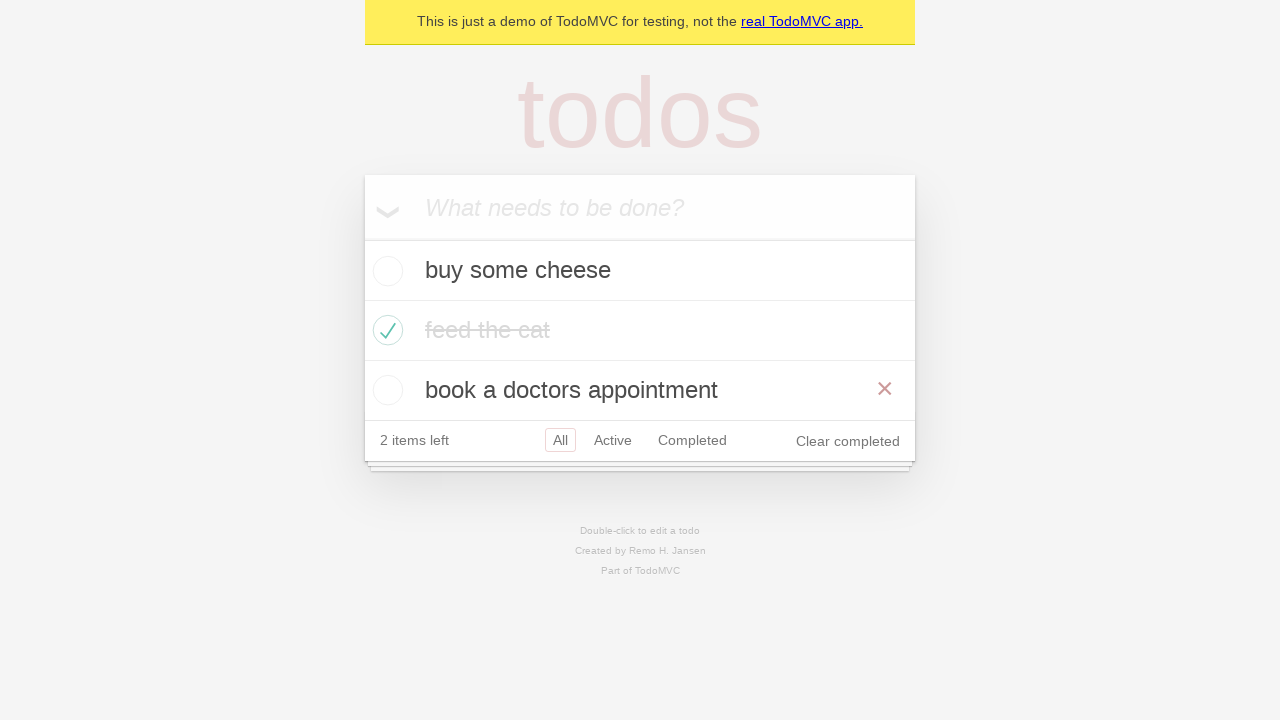

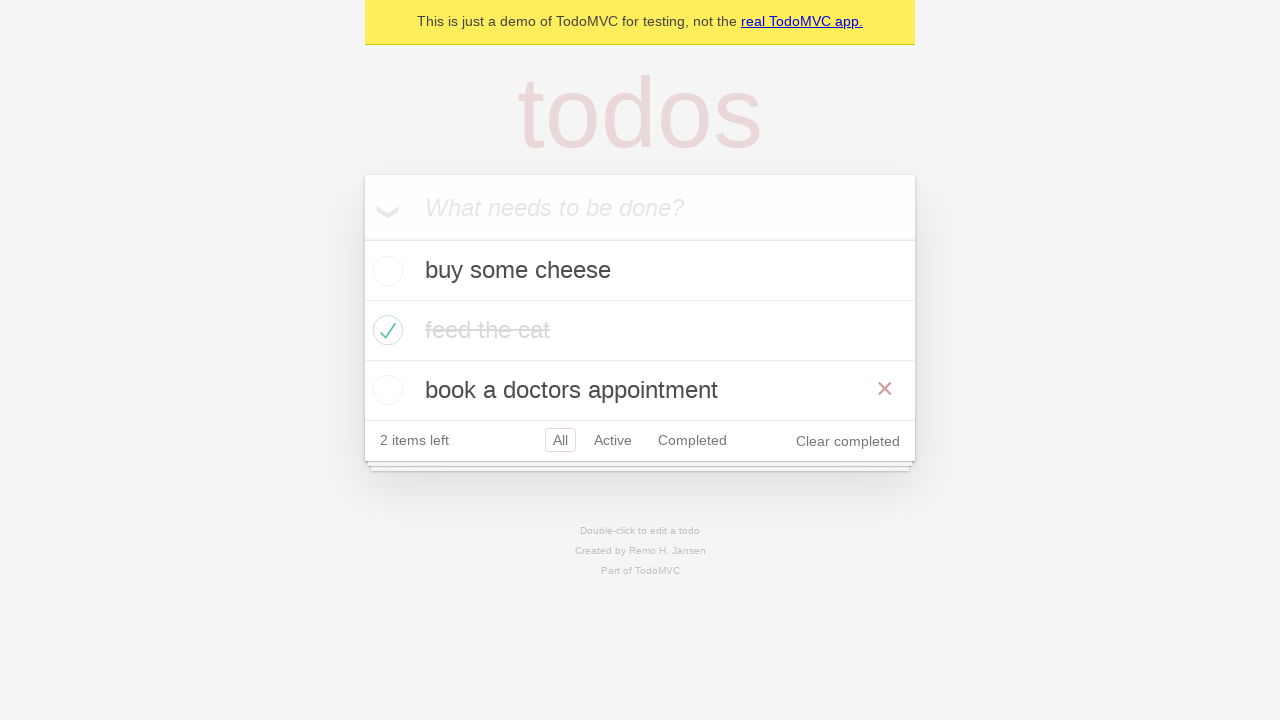